Navigates to the Challenging DOM page on the-internet.herokuapp.com and verifies that a table with headers and data rows is present and accessible.

Starting URL: https://the-internet.herokuapp.com/

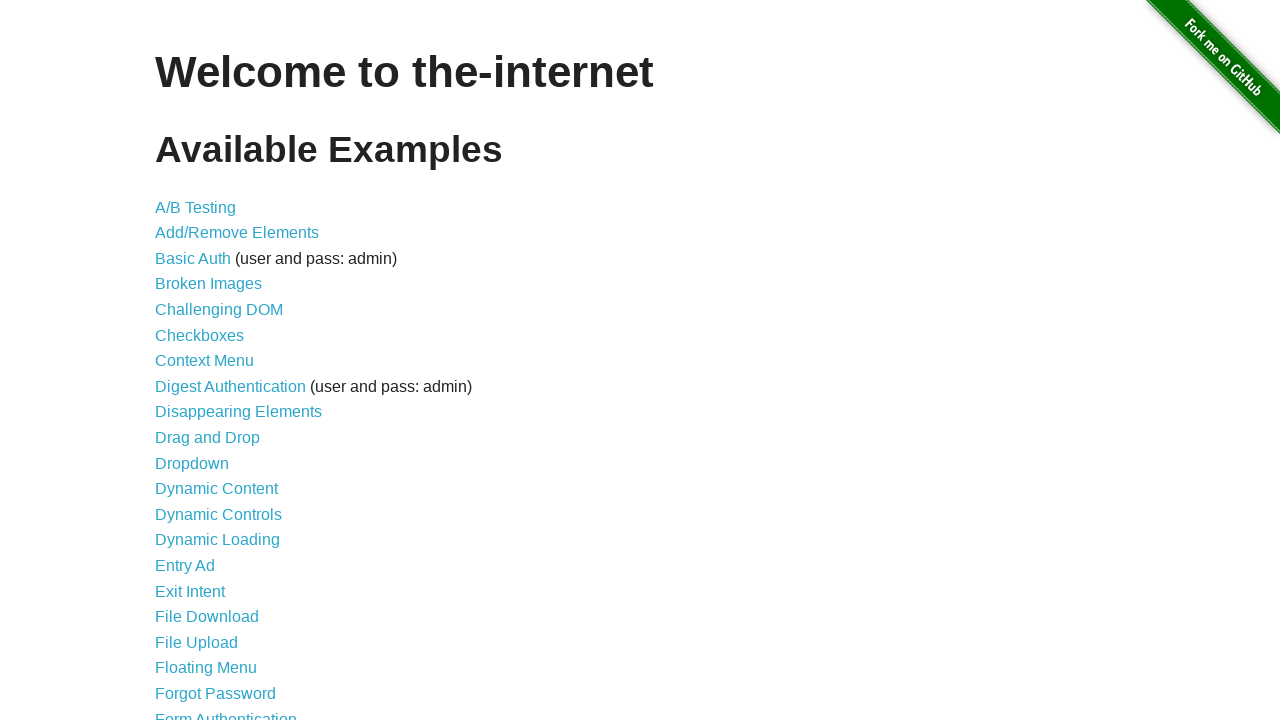

Clicked on the Challenging DOM link at (219, 310) on a[href='/challenging_dom']
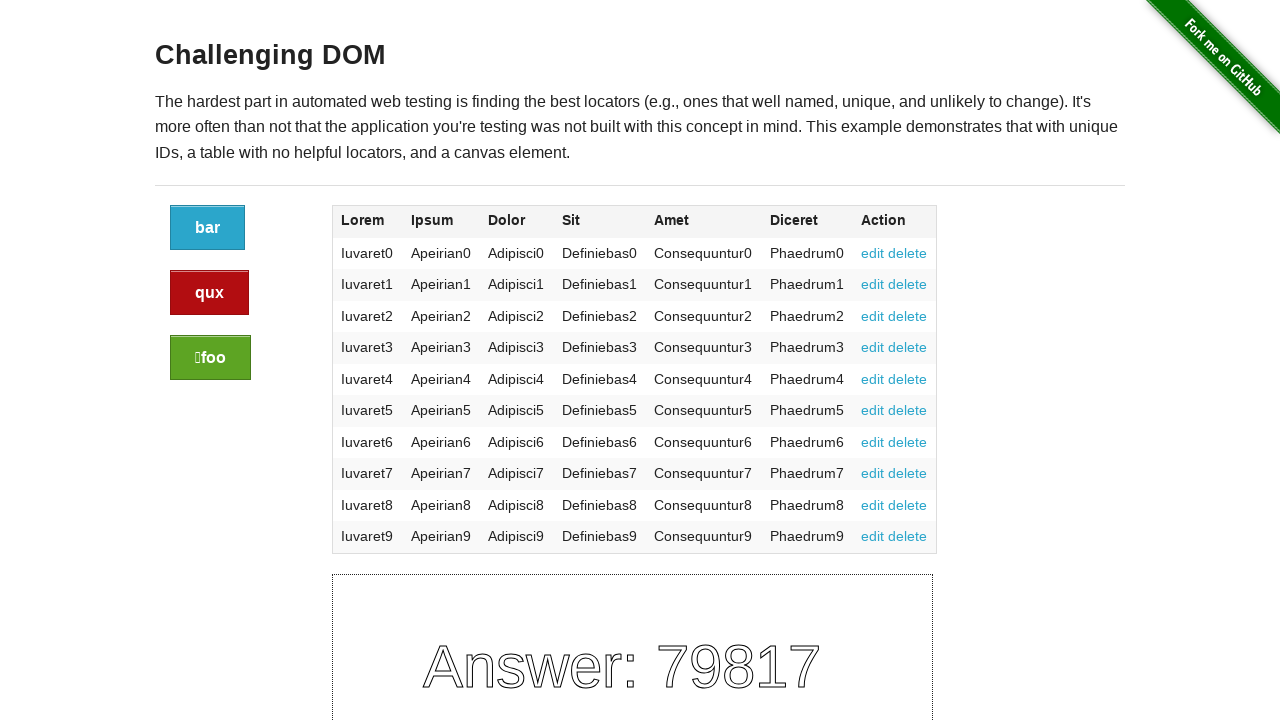

Waited for table to be visible
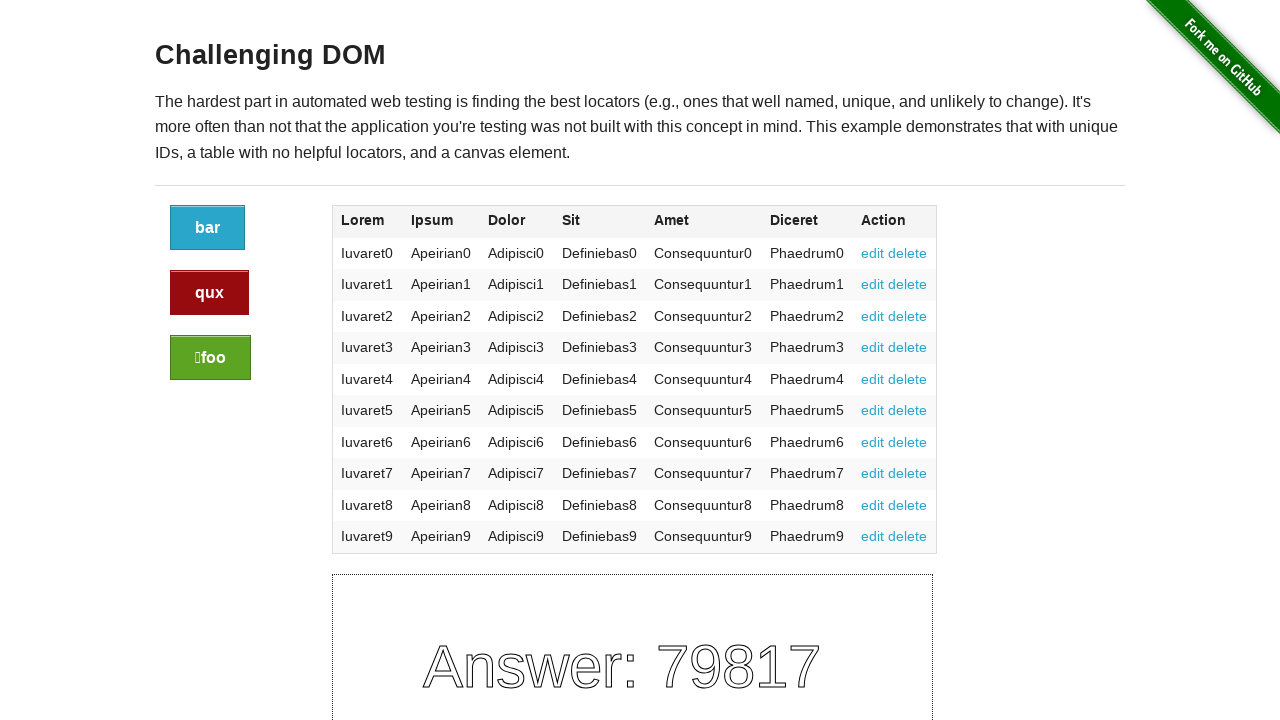

Verified table headers are present
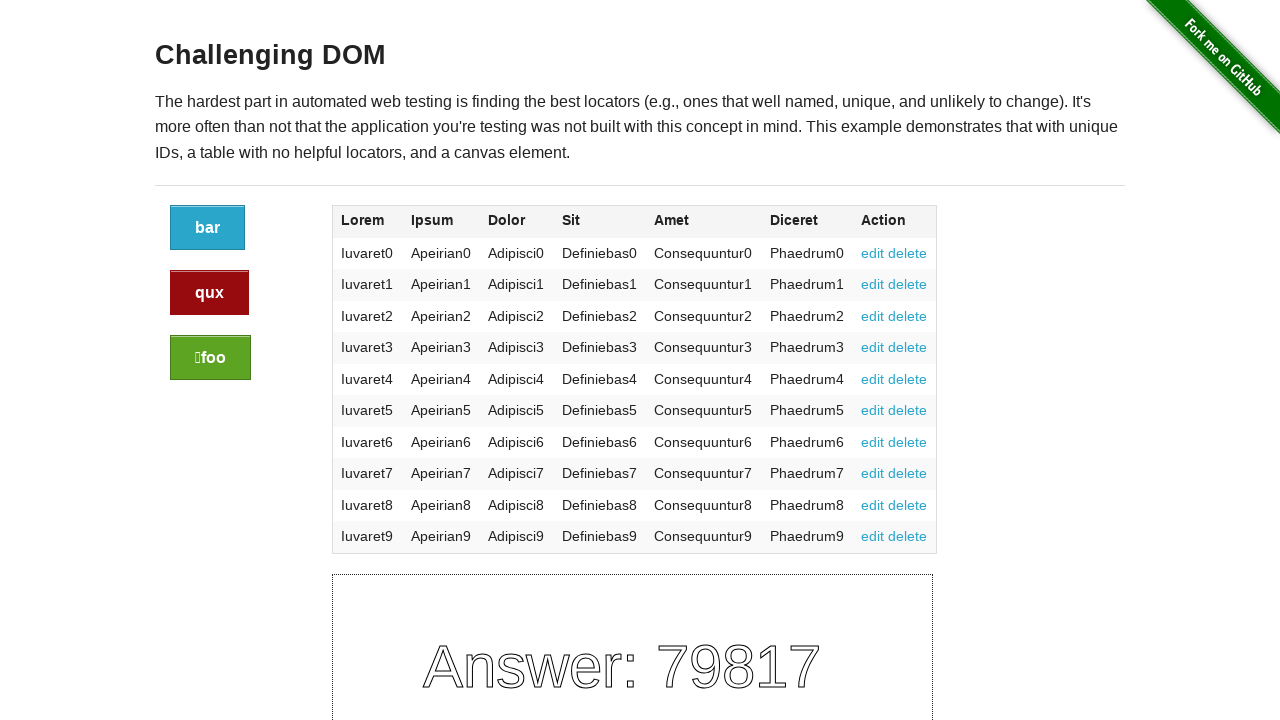

Verified table body rows are present
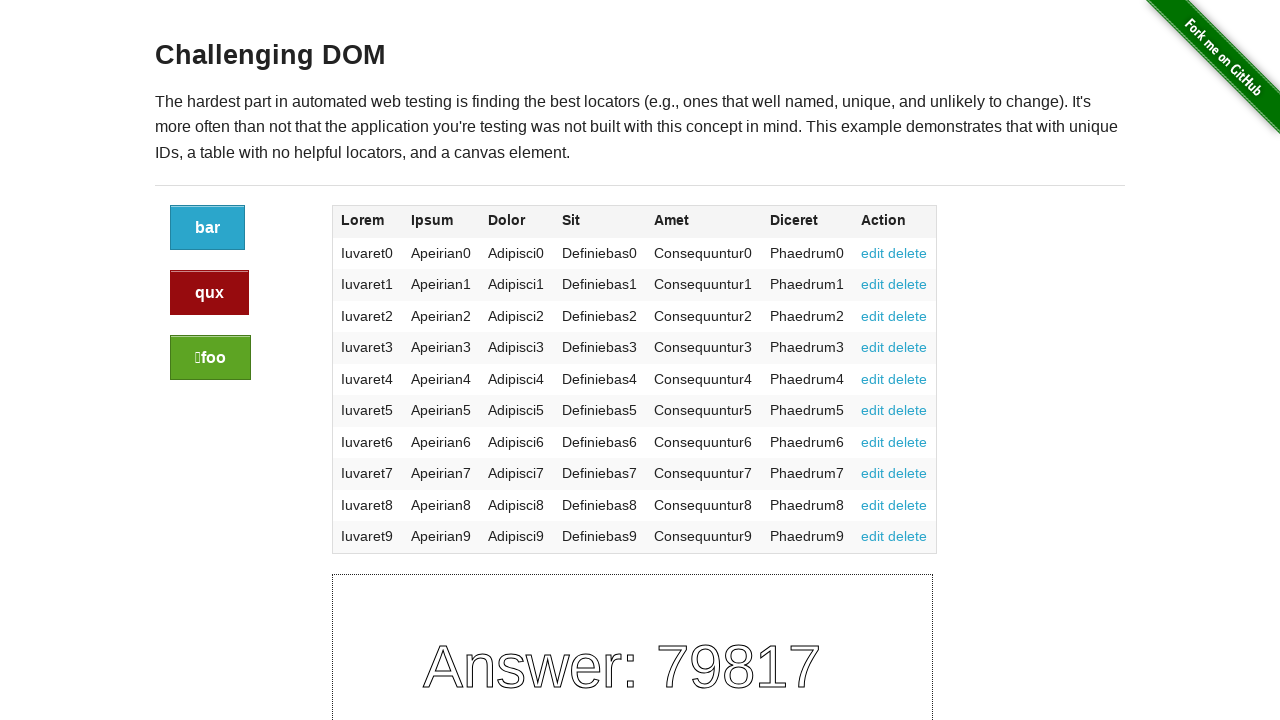

Verified table data cells are present
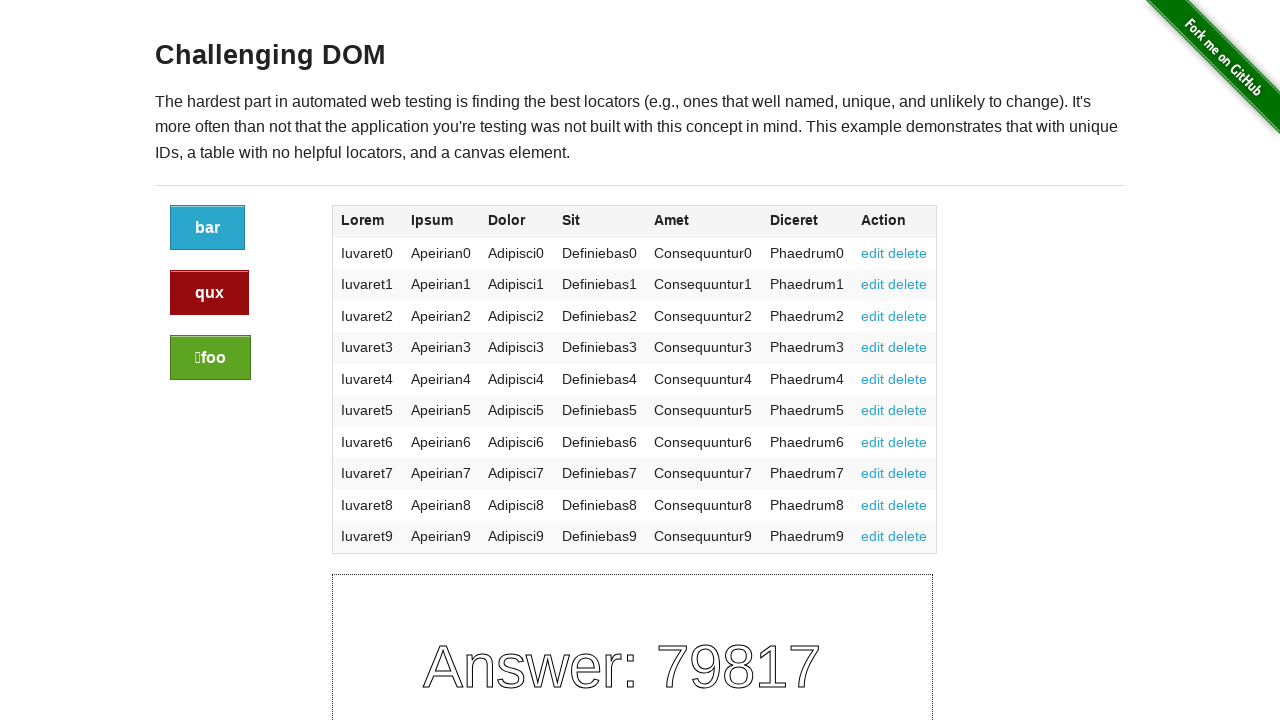

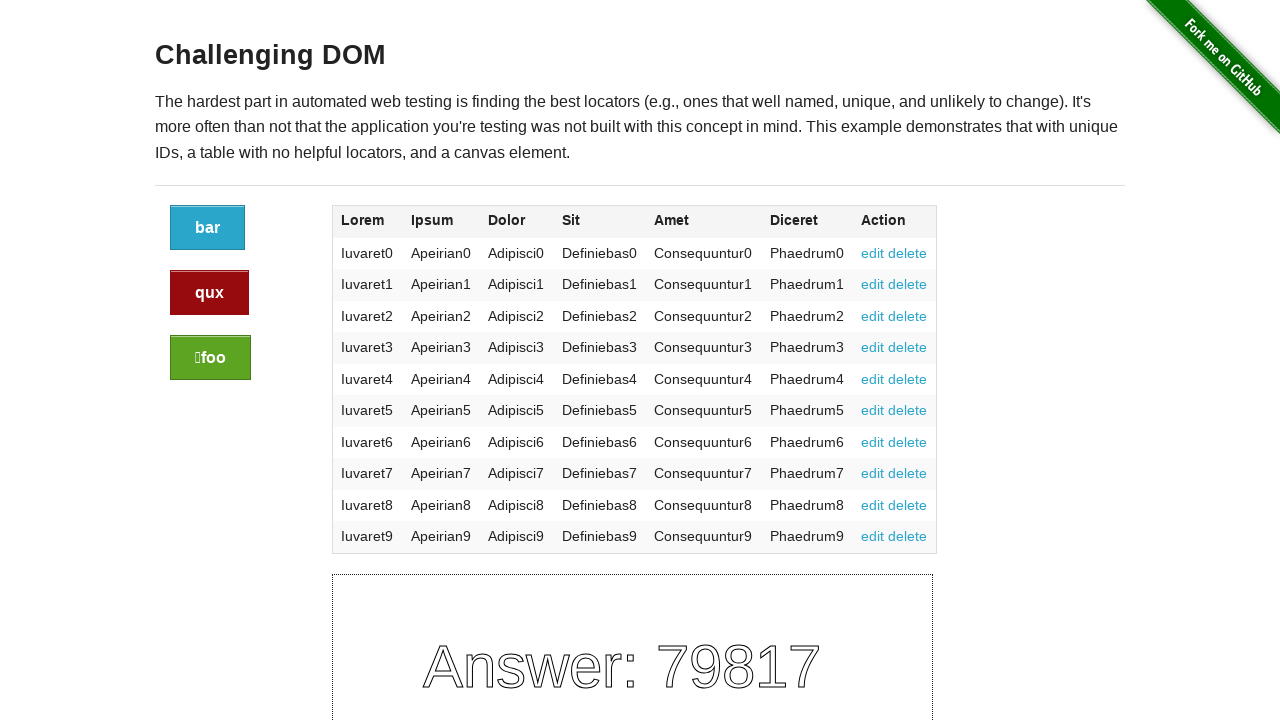